Tests the fuel cost calculator by entering trip distance (414), fuel efficiency (5.5), and gas price (1.8), then verifies the calculated result shows correct fuel amount and cost.

Starting URL: https://www.calculator.net/fuel-cost-calculator.html

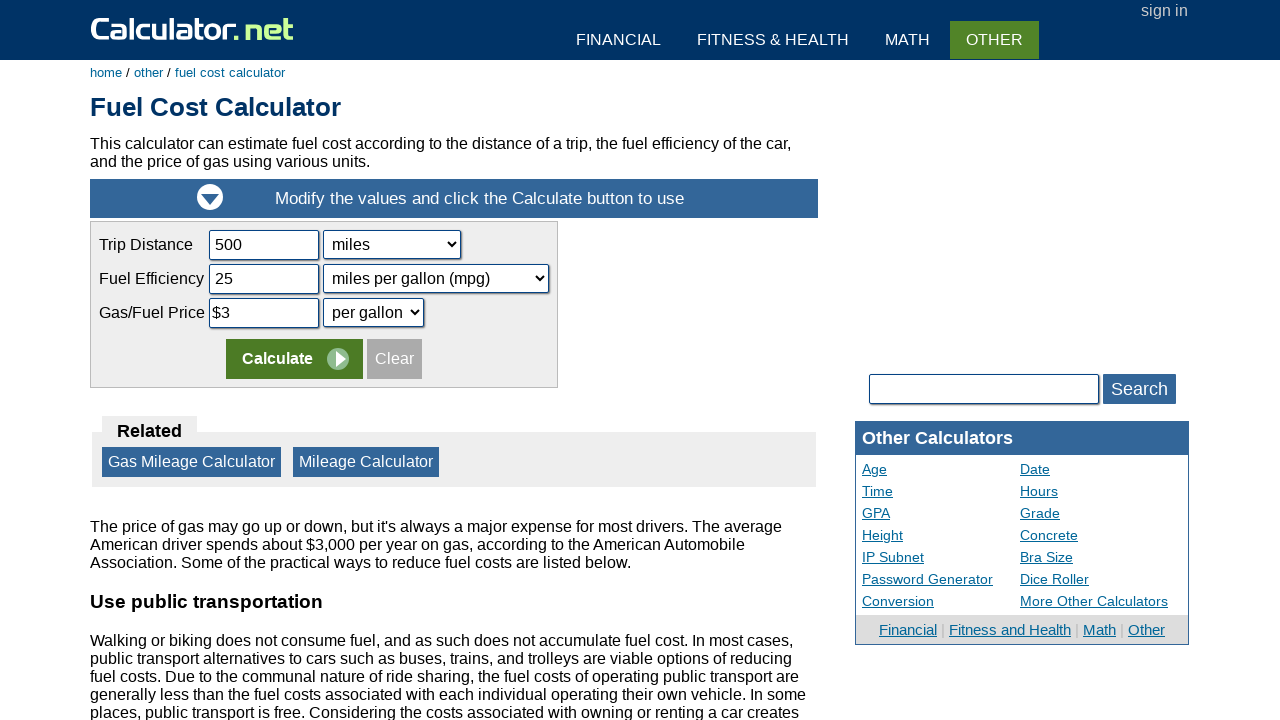

Cleared trip distance field on input[name='tripdistance']
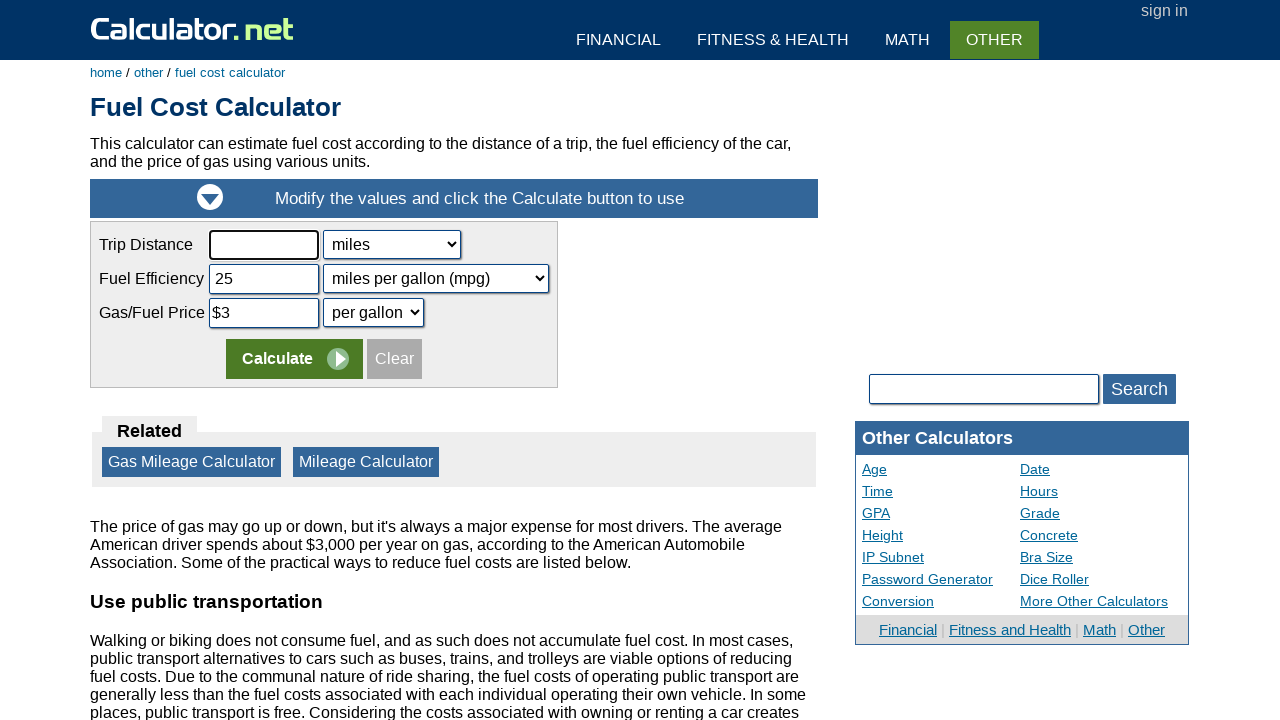

Entered trip distance of 414 km on input[name='tripdistance']
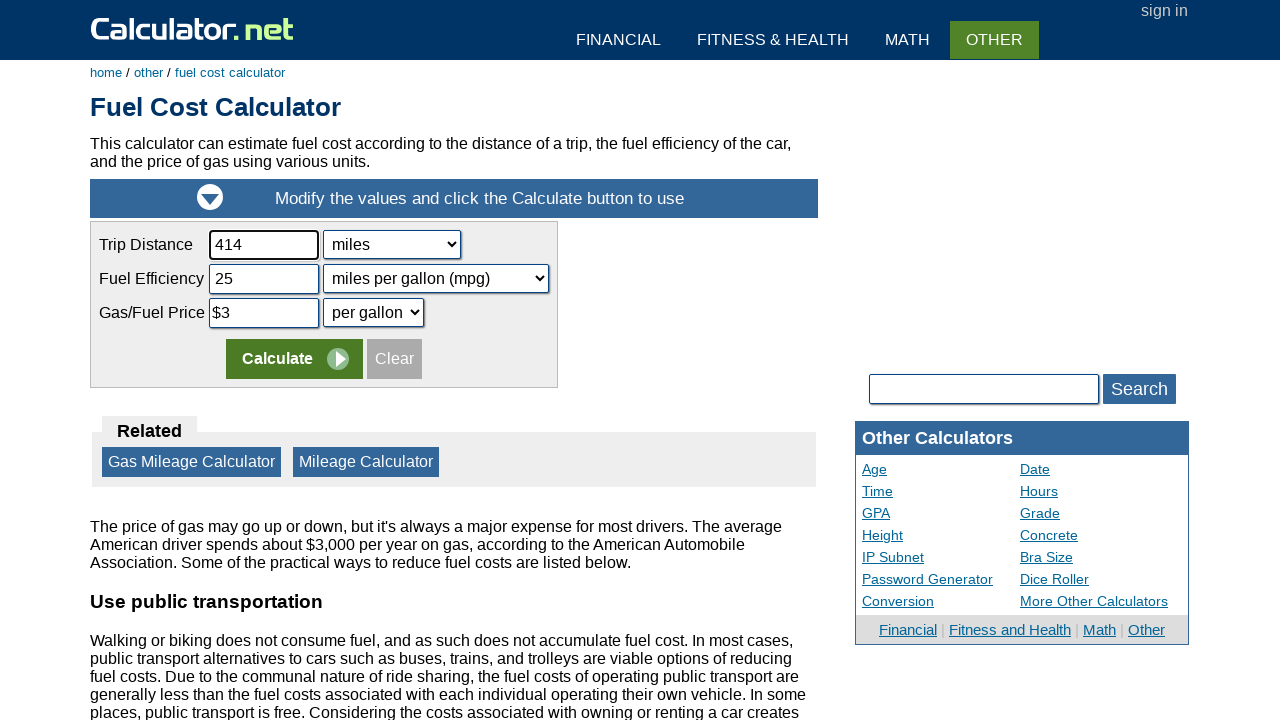

Cleared fuel efficiency field on input[name='fuelefficiency']
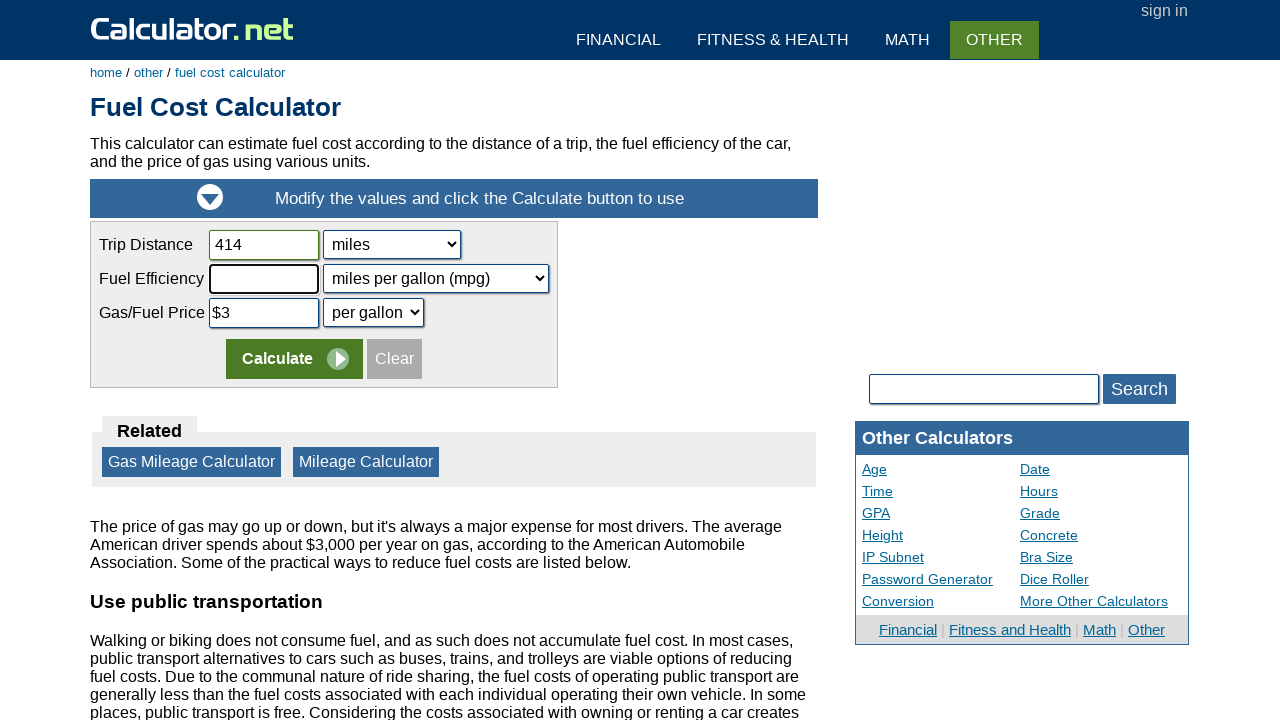

Entered fuel efficiency of 5.5 km/L on input[name='fuelefficiency']
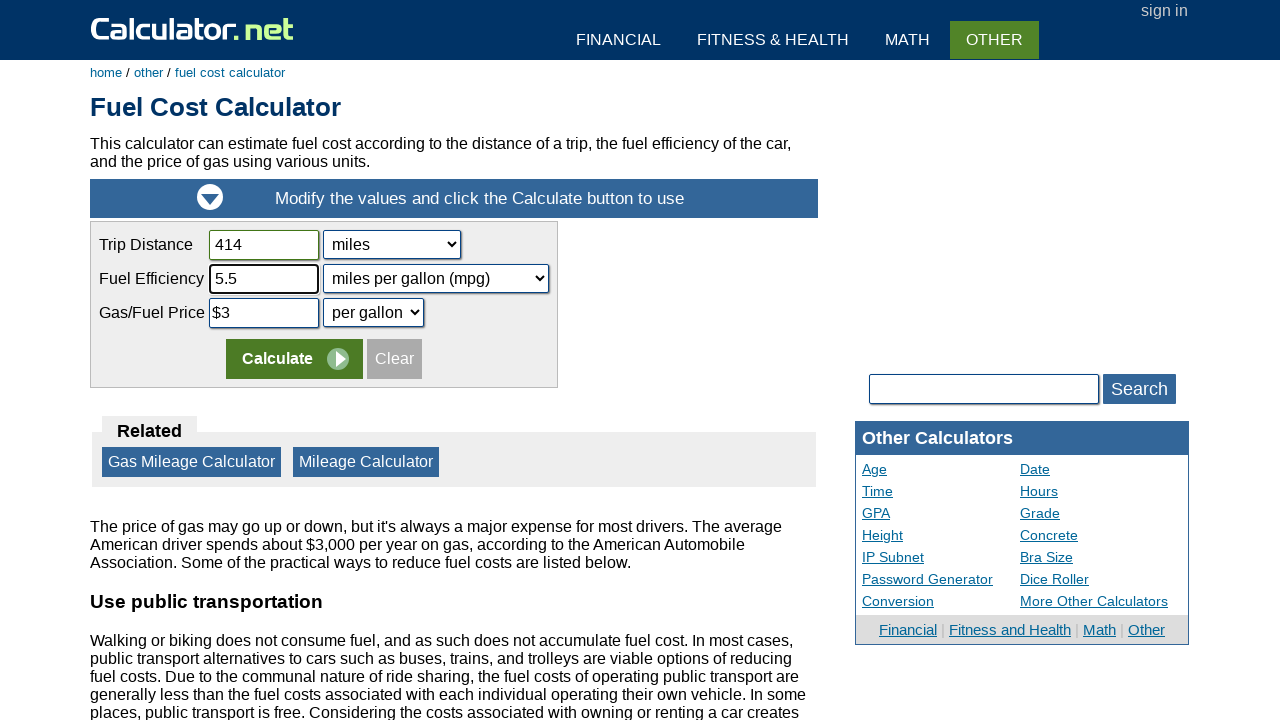

Cleared gas price field on input[name='gasprice']
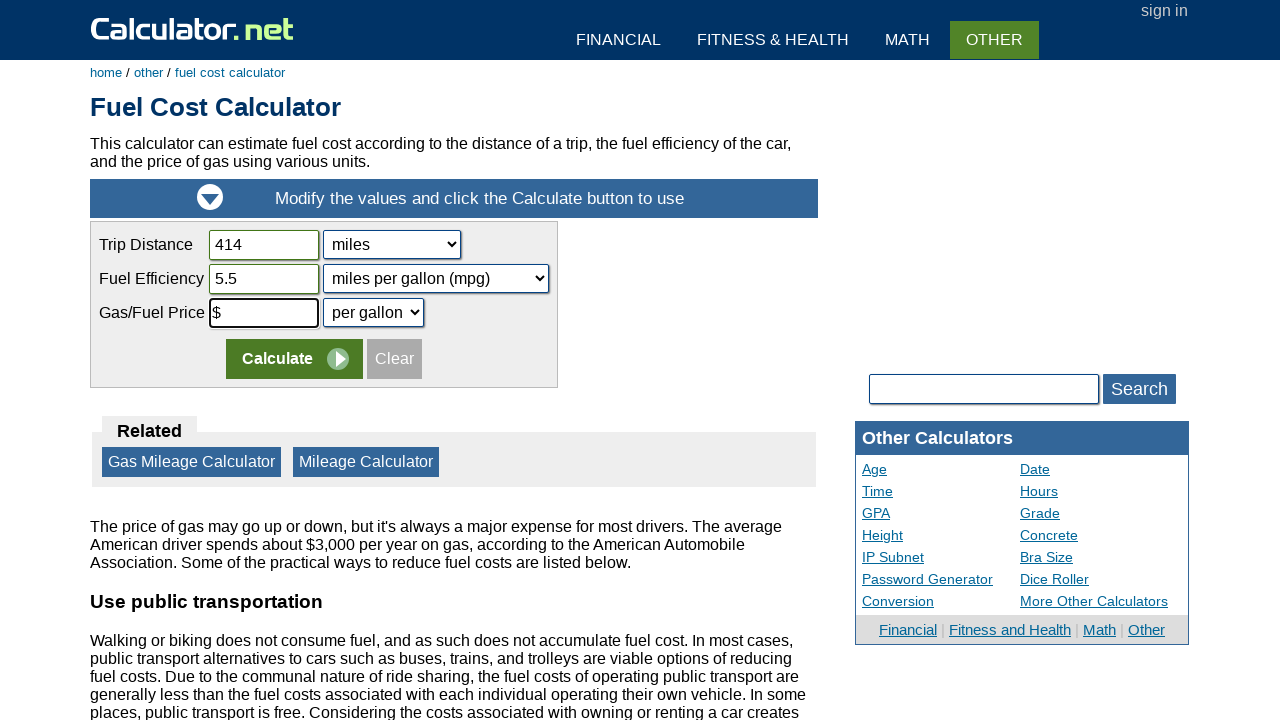

Entered gas price of 1.8 per liter on input[name='gasprice']
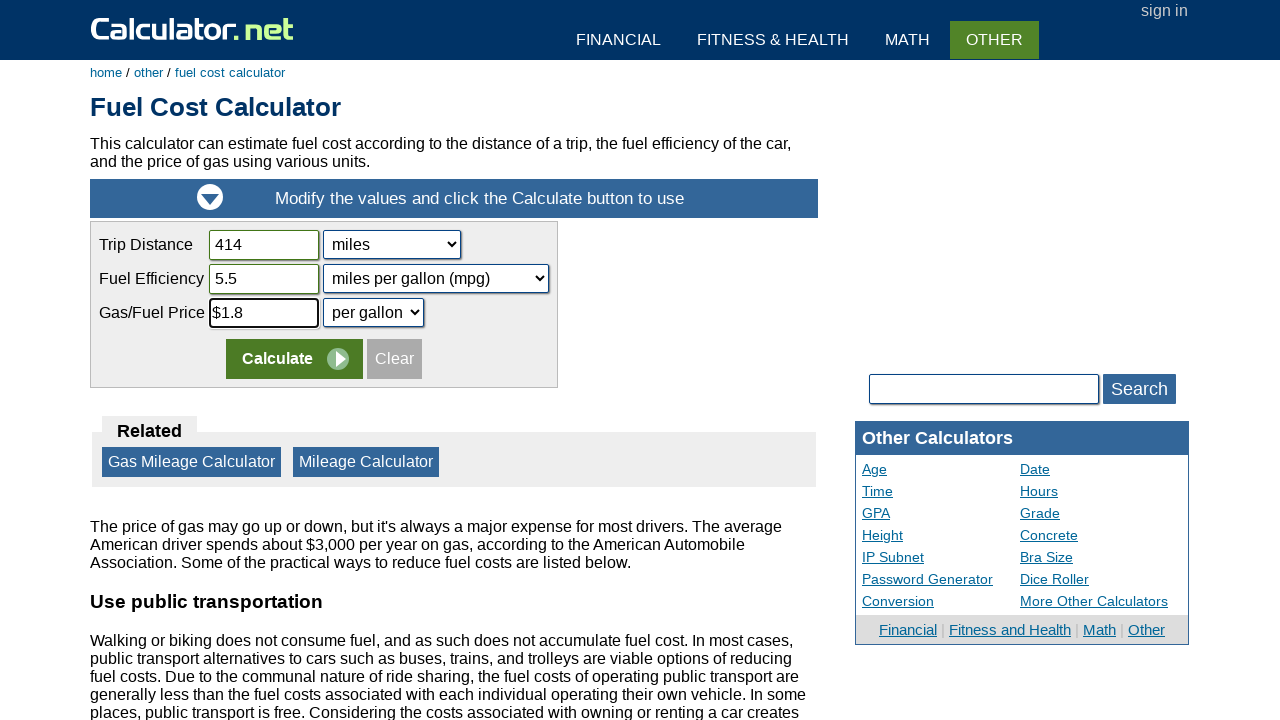

Clicked Calculate button to compute fuel cost at (294, 359) on input[value='Calculate']
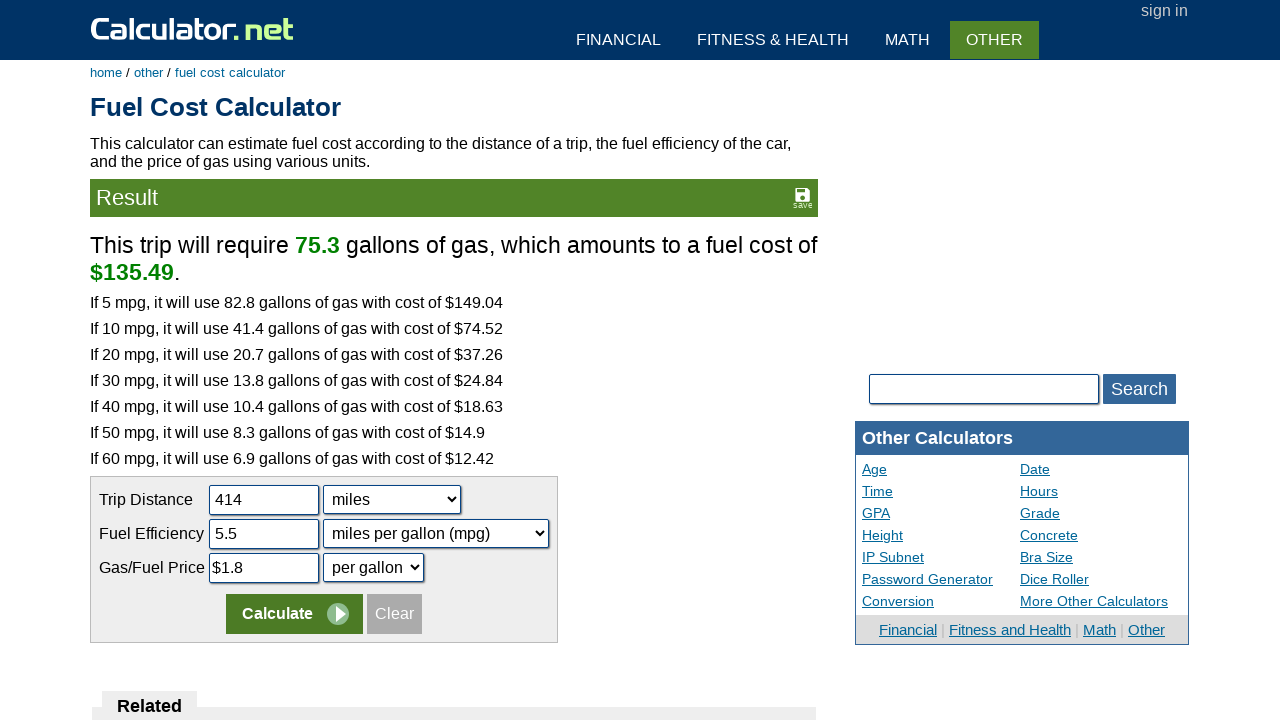

Calculated result displayed with fuel amount and cost
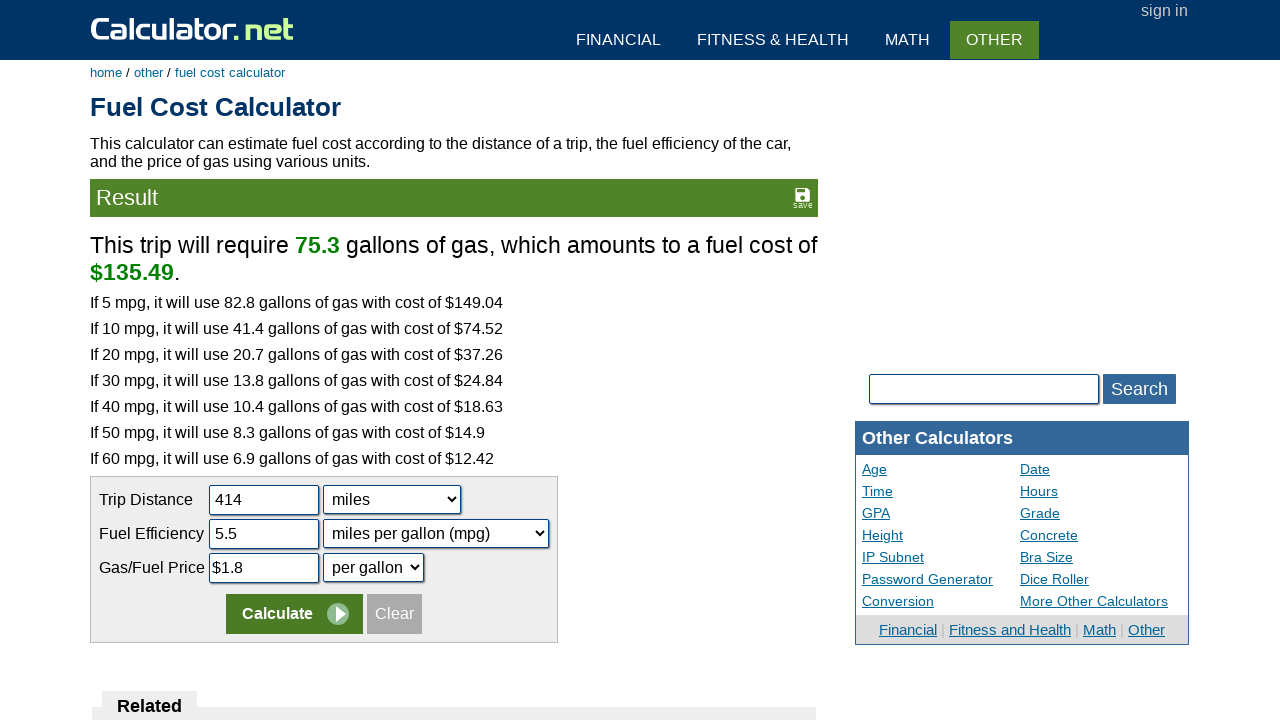

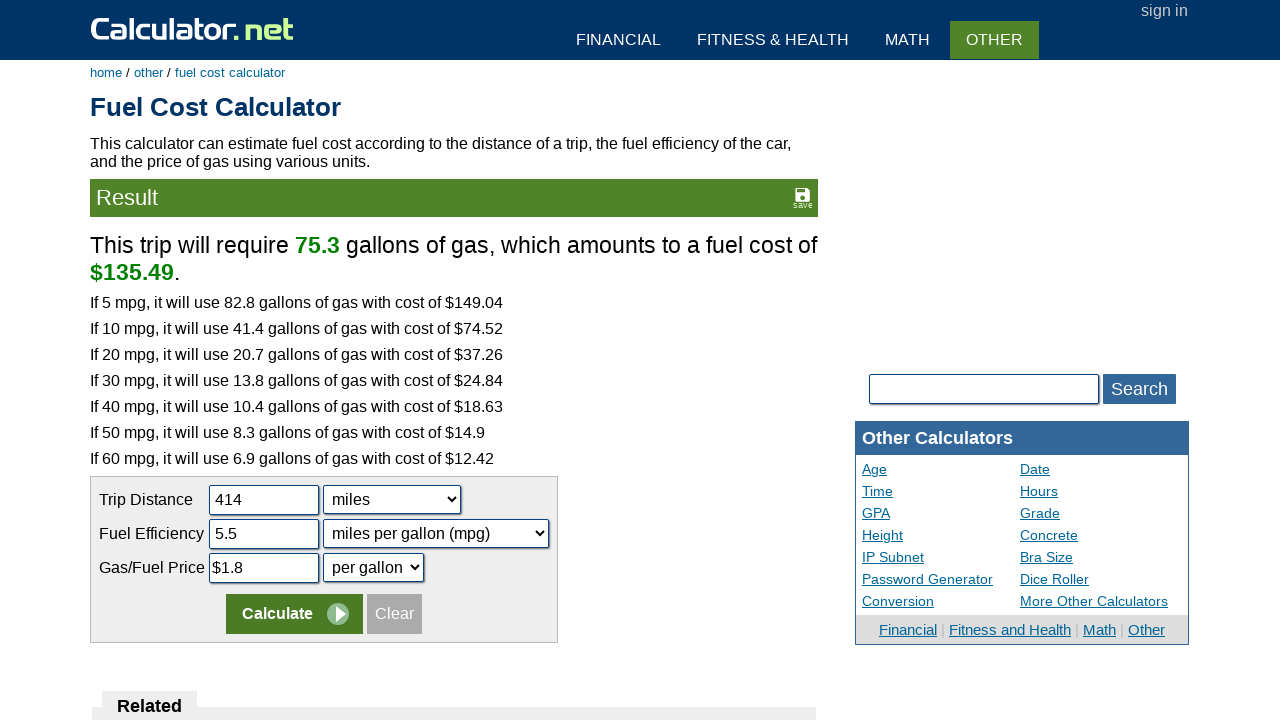